Navigates to the registration form by clicking the new user link on the login page

Starting URL: https://www.tutorialspoint.com/selenium/practice/login.php

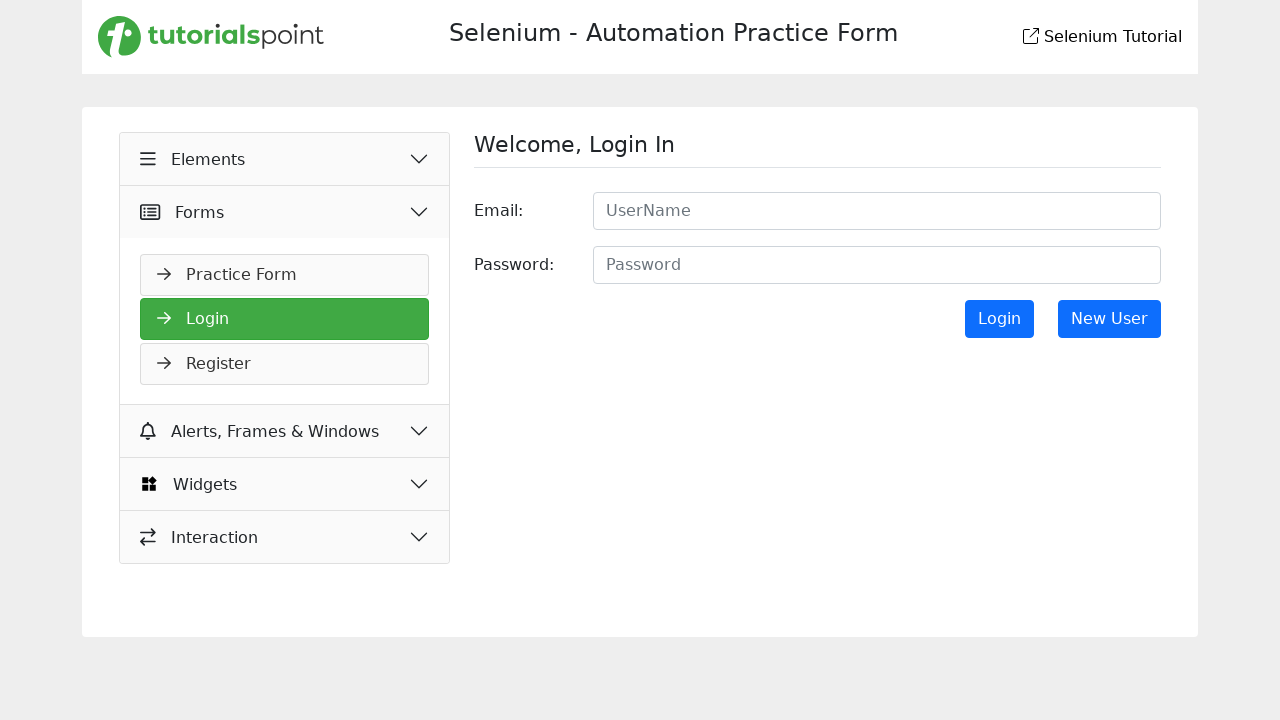

Navigated to login page
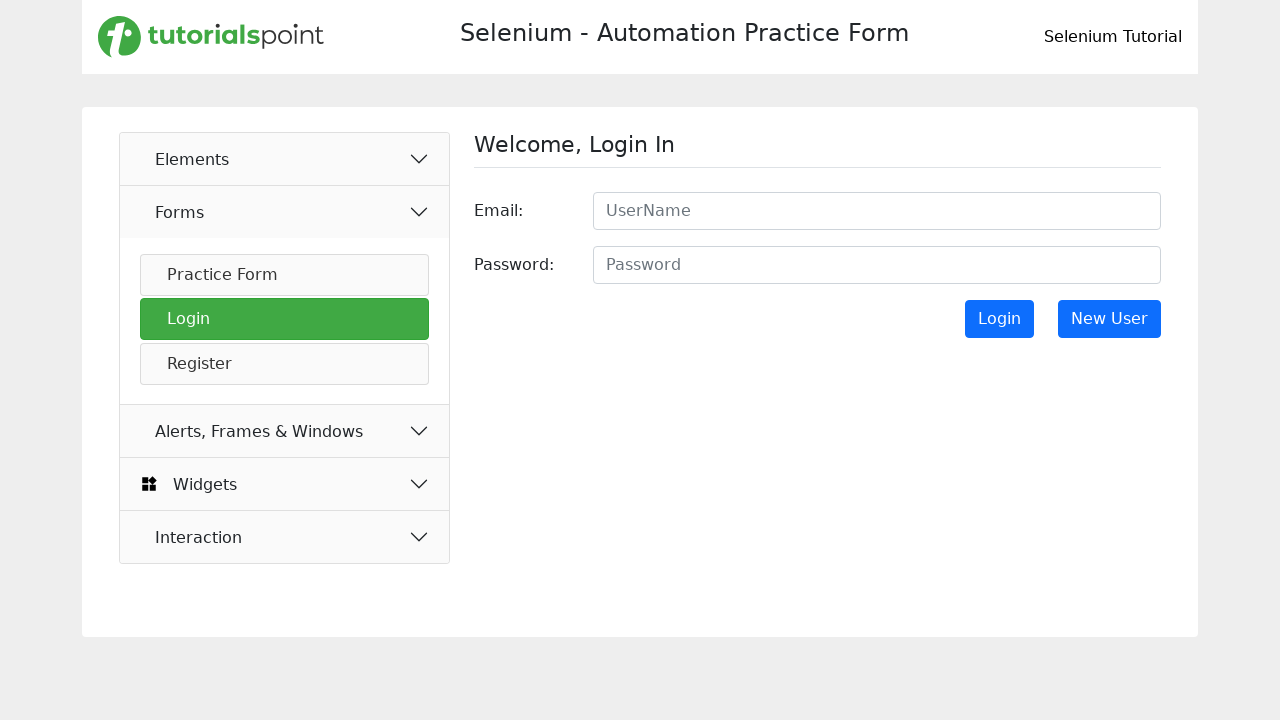

Clicked on new user registration link at (285, 364) on xpath=//a[contains(@href, 'register') or contains(text(), 'Register') or contain
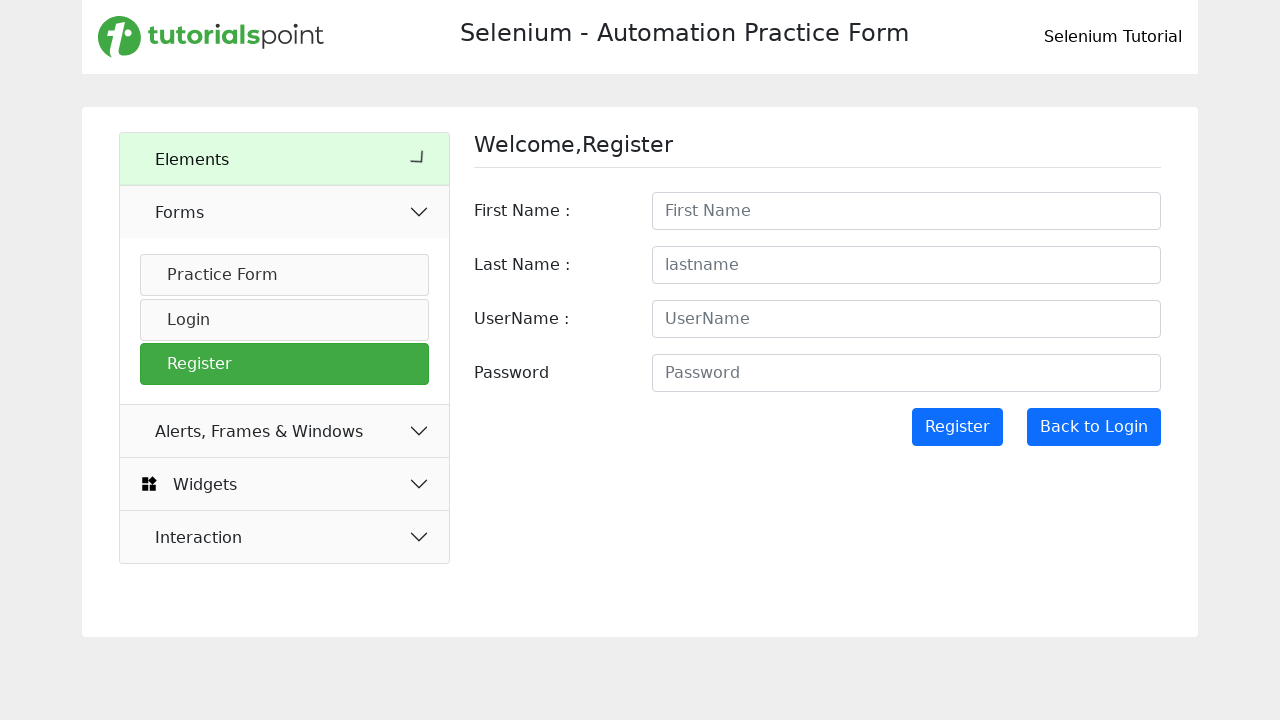

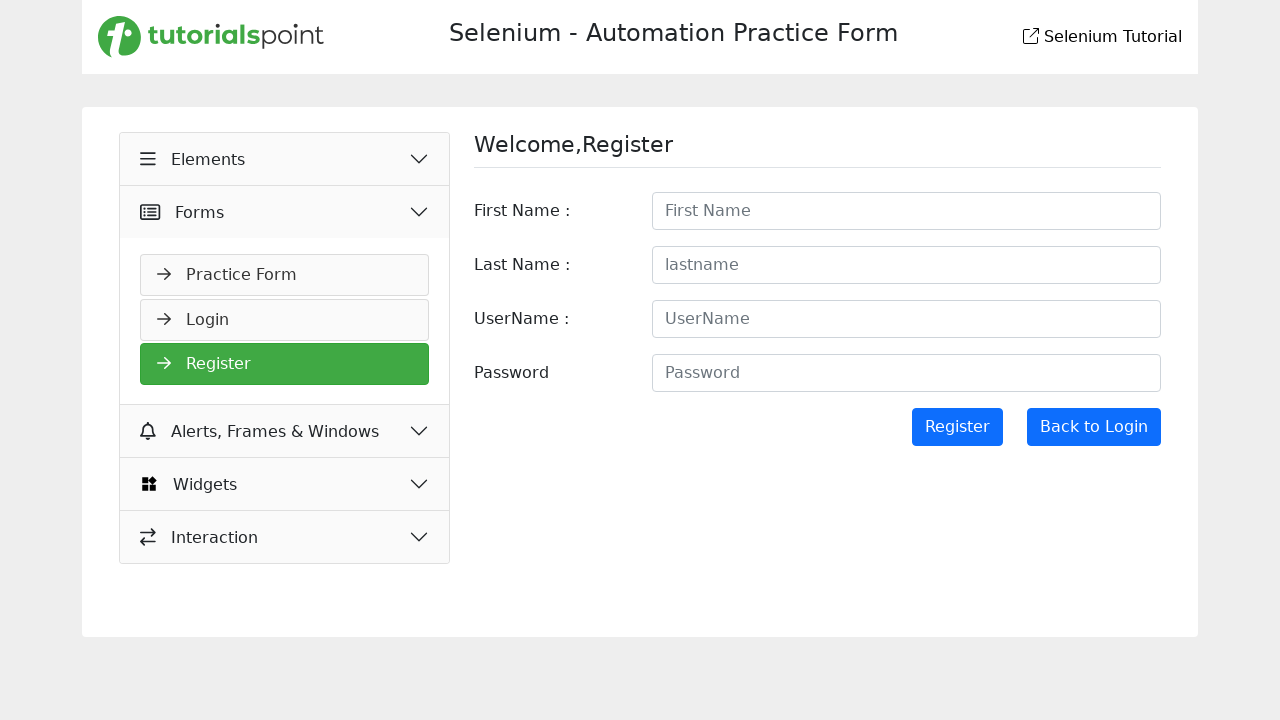